Tests clicking a growing button element that becomes clickable after animation, then verifies the status text changes to "Event Triggered"

Starting URL: https://testpages.eviltester.com/styled/challenges/growing-clickable.html

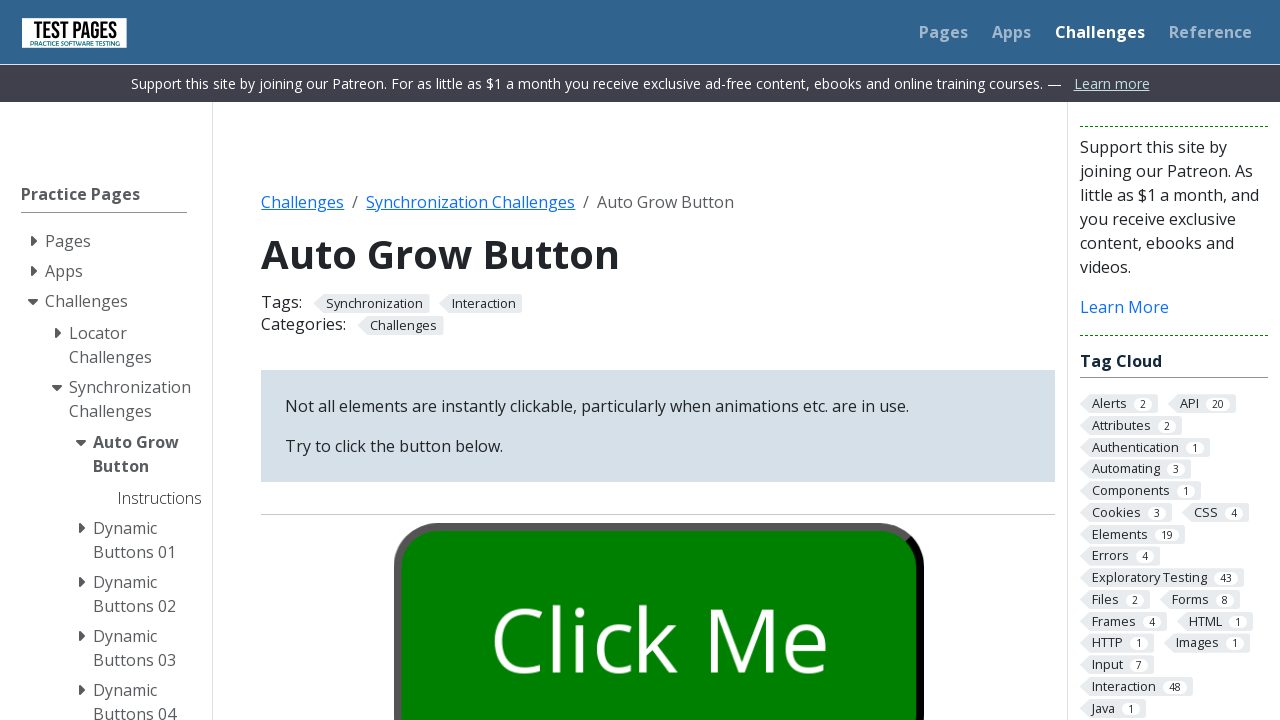

Waited 10 seconds for button animation to complete
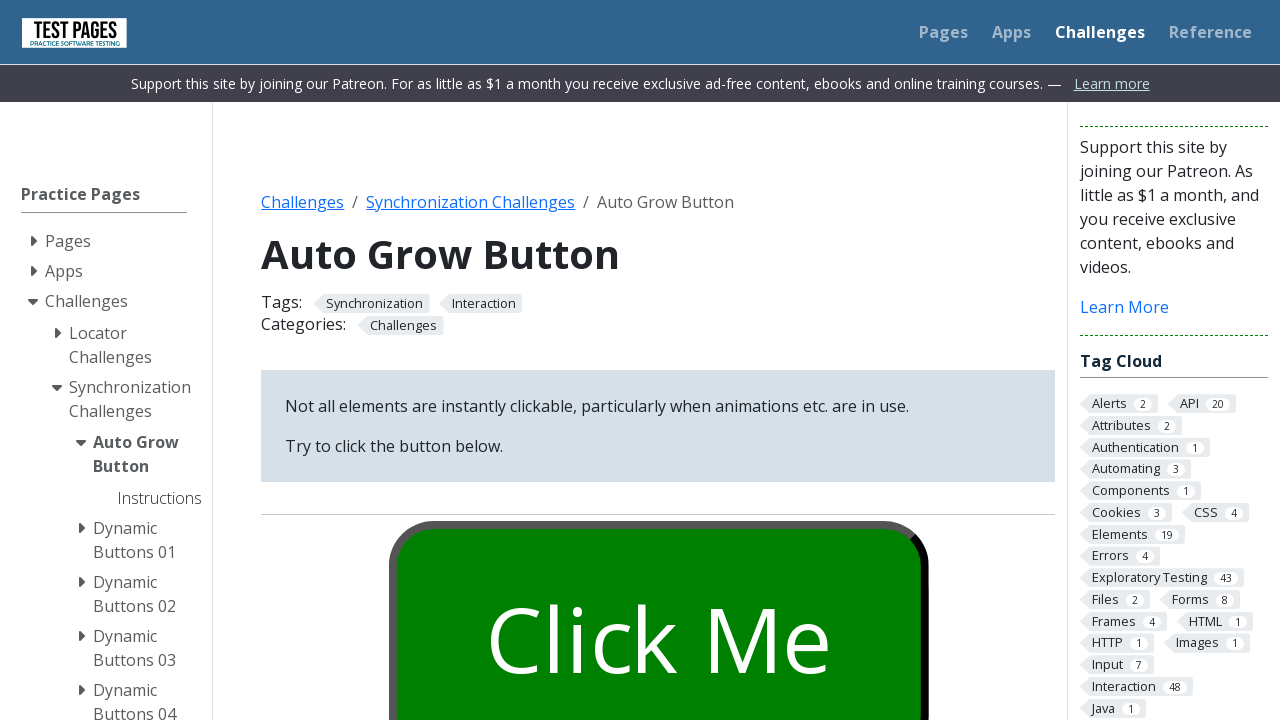

Clicked the growing button element at (658, 600) on button#growbutton
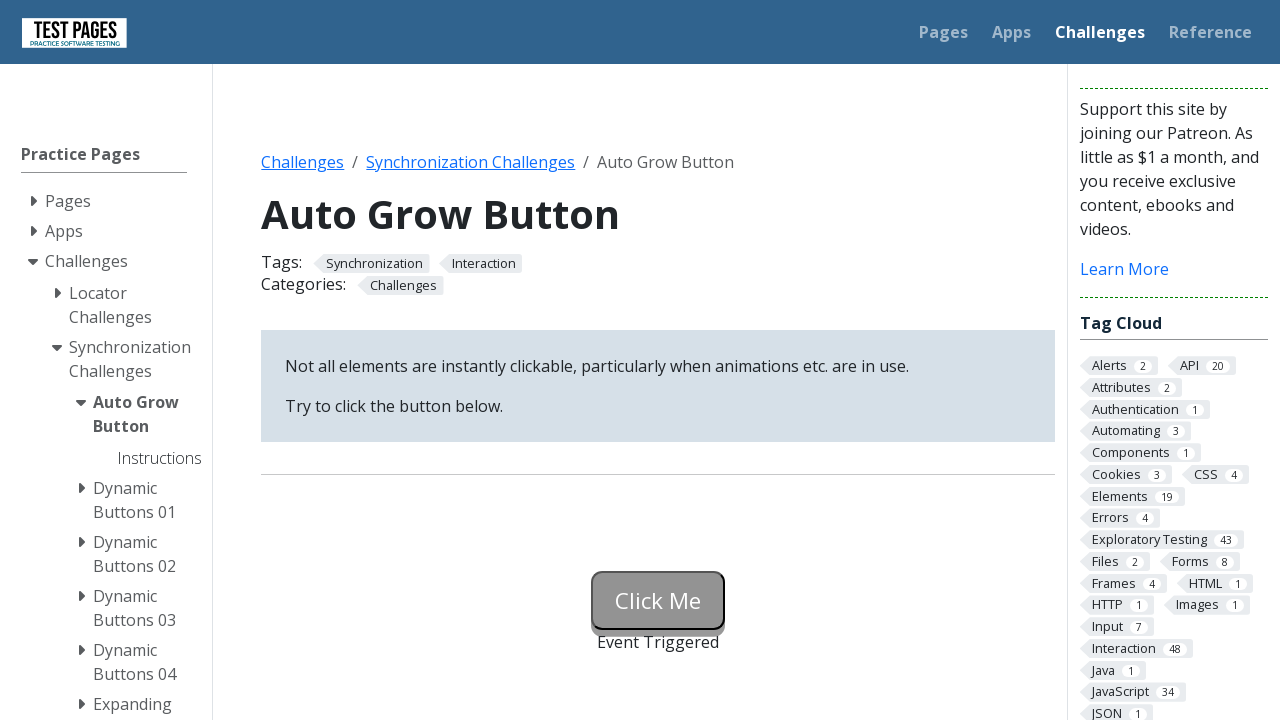

Retrieved status text from growbuttonstatus element
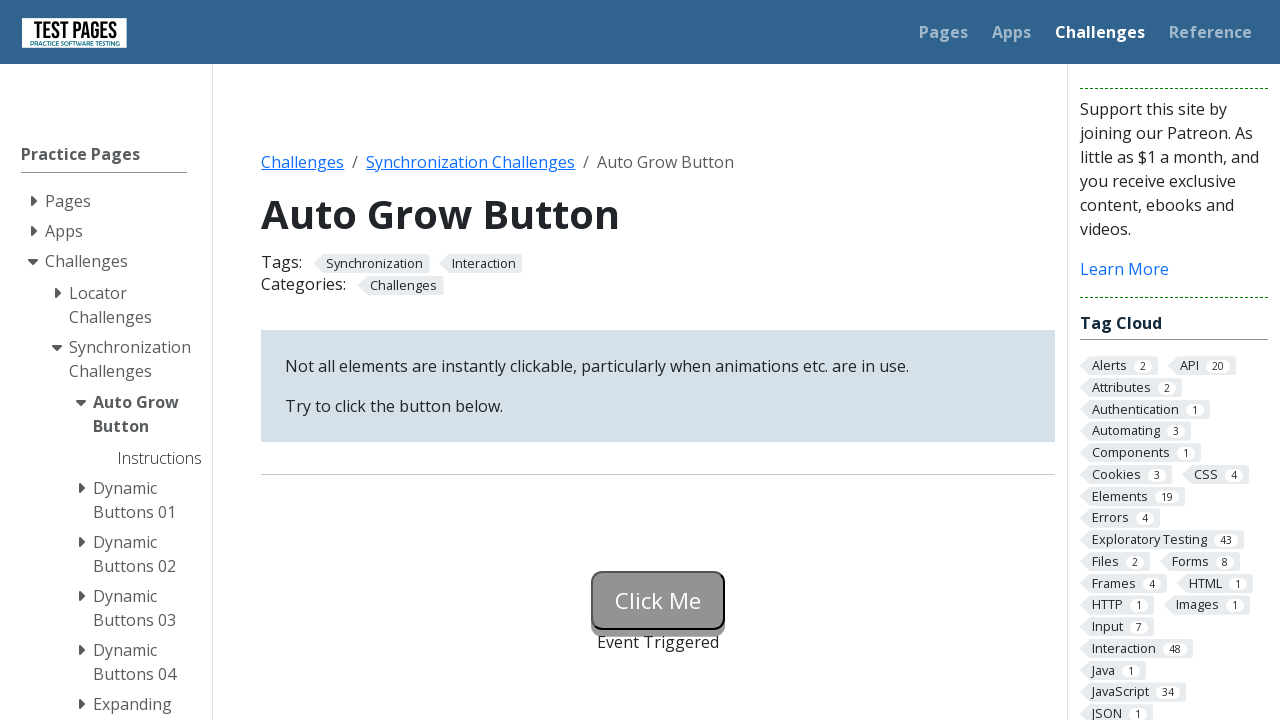

Verified status text is 'Event Triggered' - assertion passed
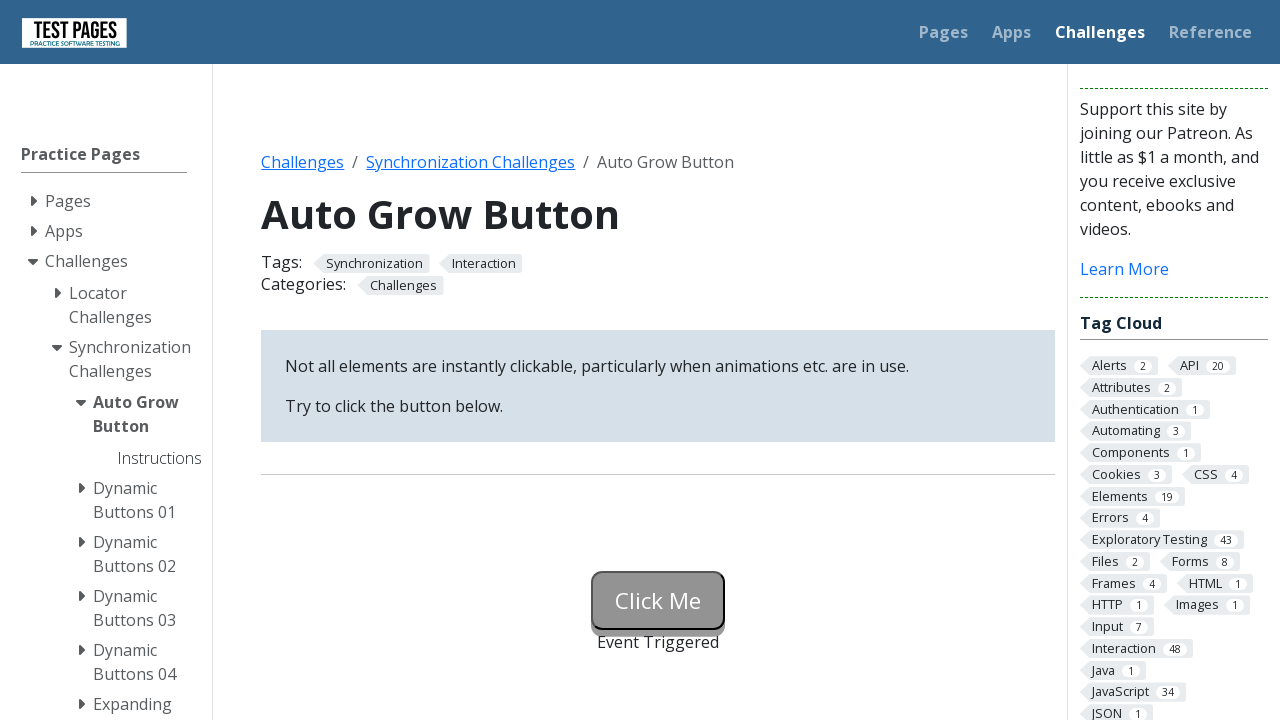

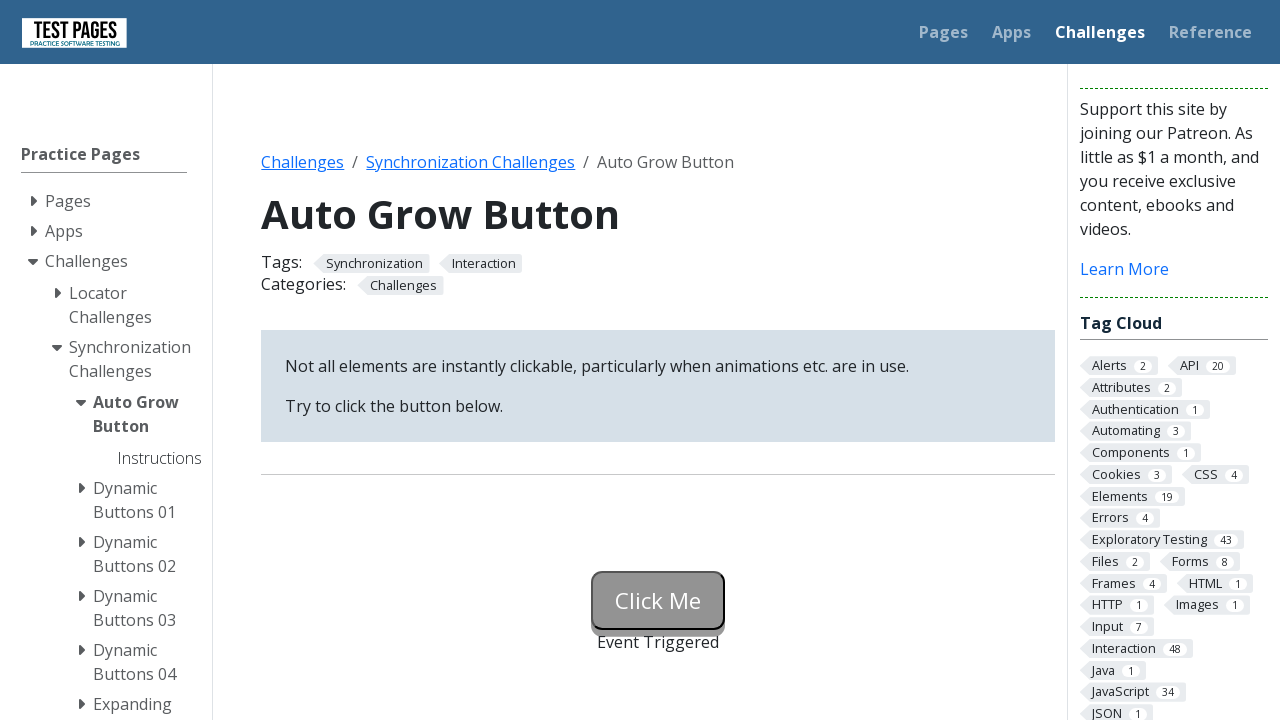